Tests the passenger dropdown functionality on a flight booking practice page by clicking to open the dropdown, incrementing the adult passenger count 4 times, and then closing the dropdown.

Starting URL: https://rahulshettyacademy.com/dropdownsPractise/

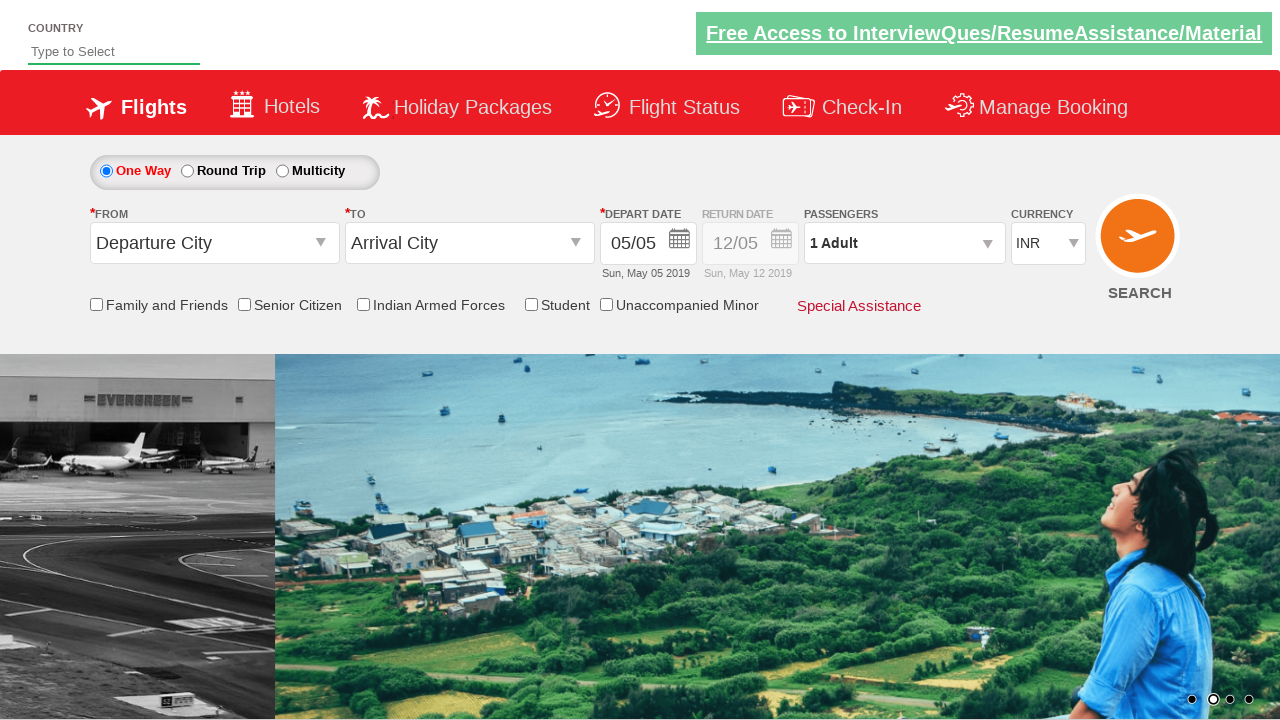

Clicked on passenger info dropdown to open it at (904, 243) on #divpaxinfo
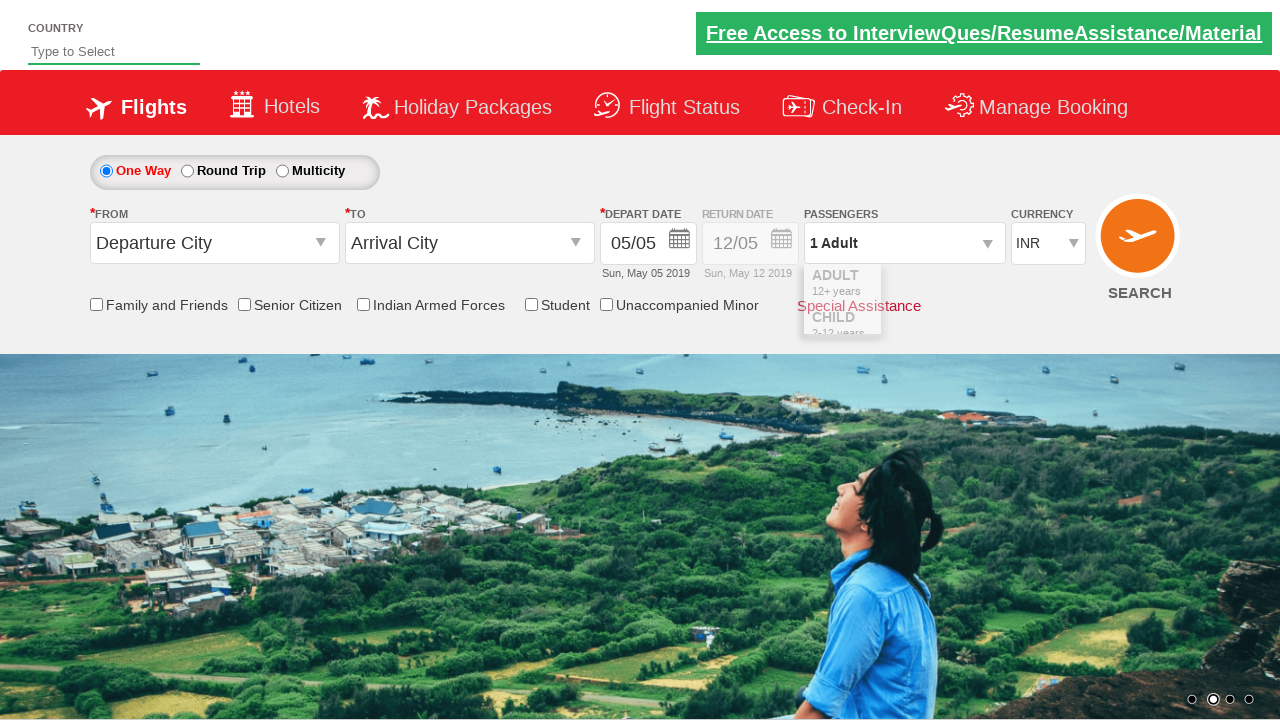

Waited for dropdown to be visible
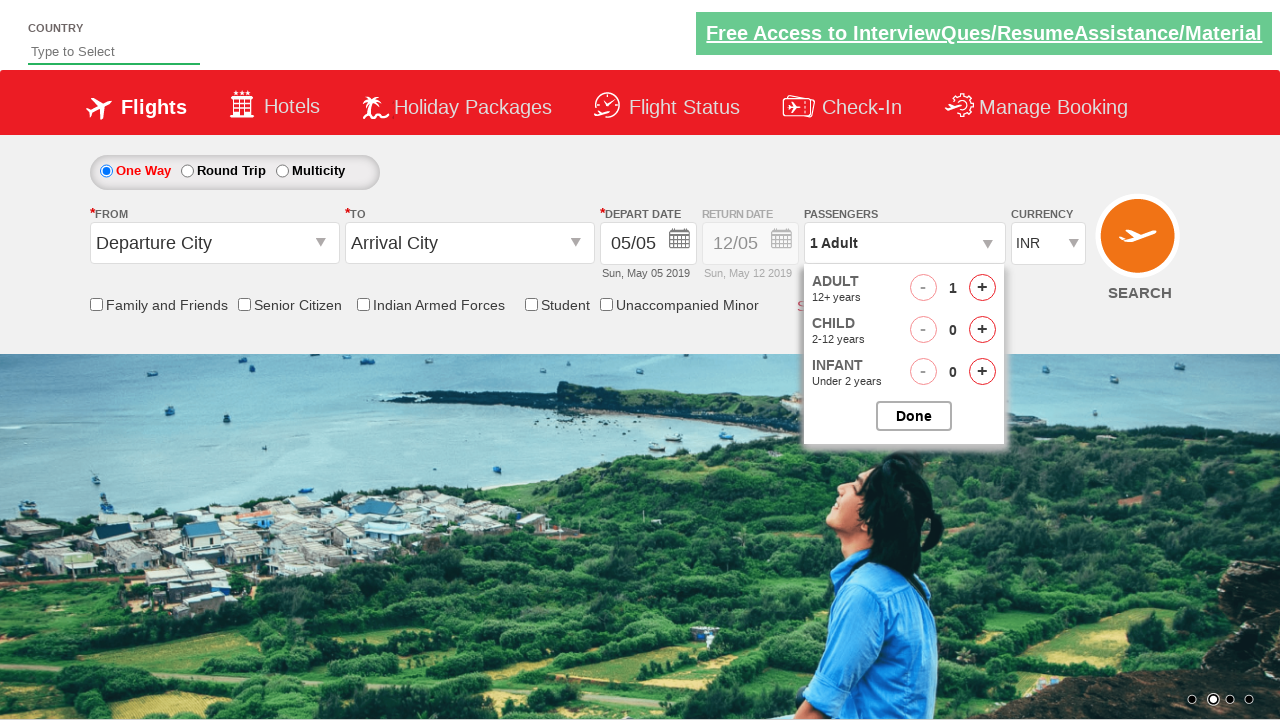

Incremented adult passenger count (iteration 1 of 4) at (982, 288) on #hrefIncAdt
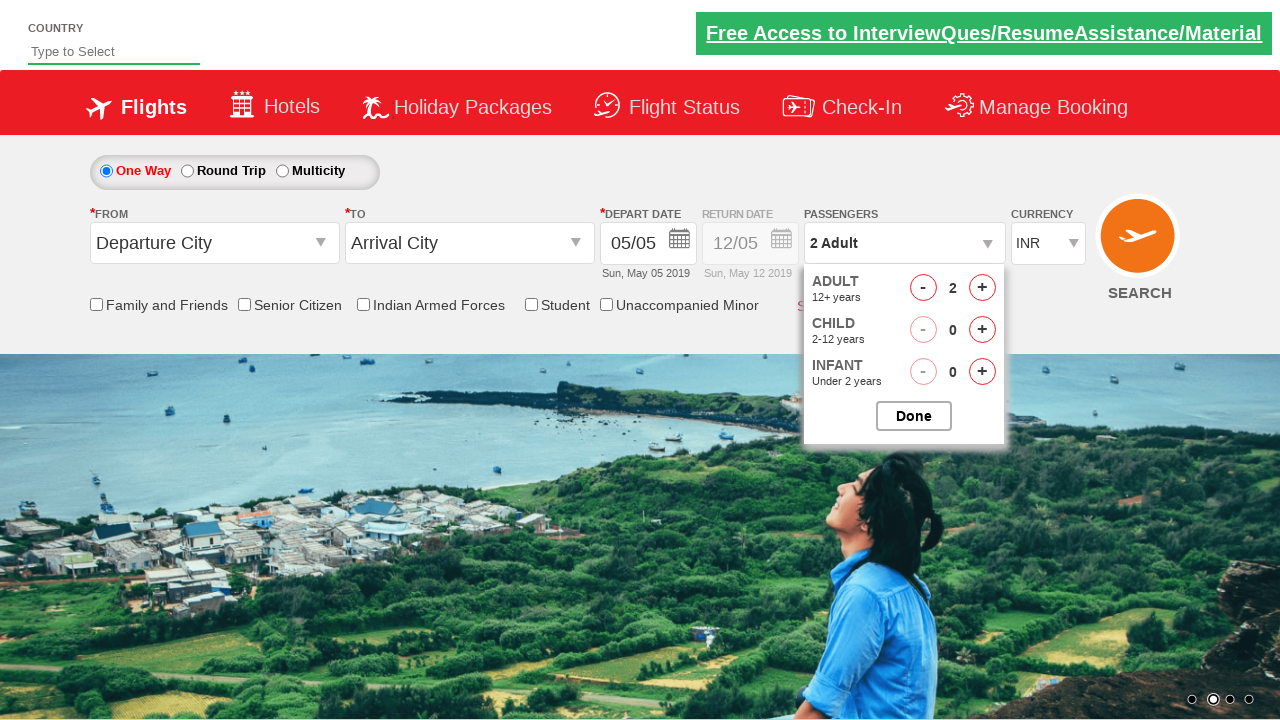

Incremented adult passenger count (iteration 2 of 4) at (982, 288) on #hrefIncAdt
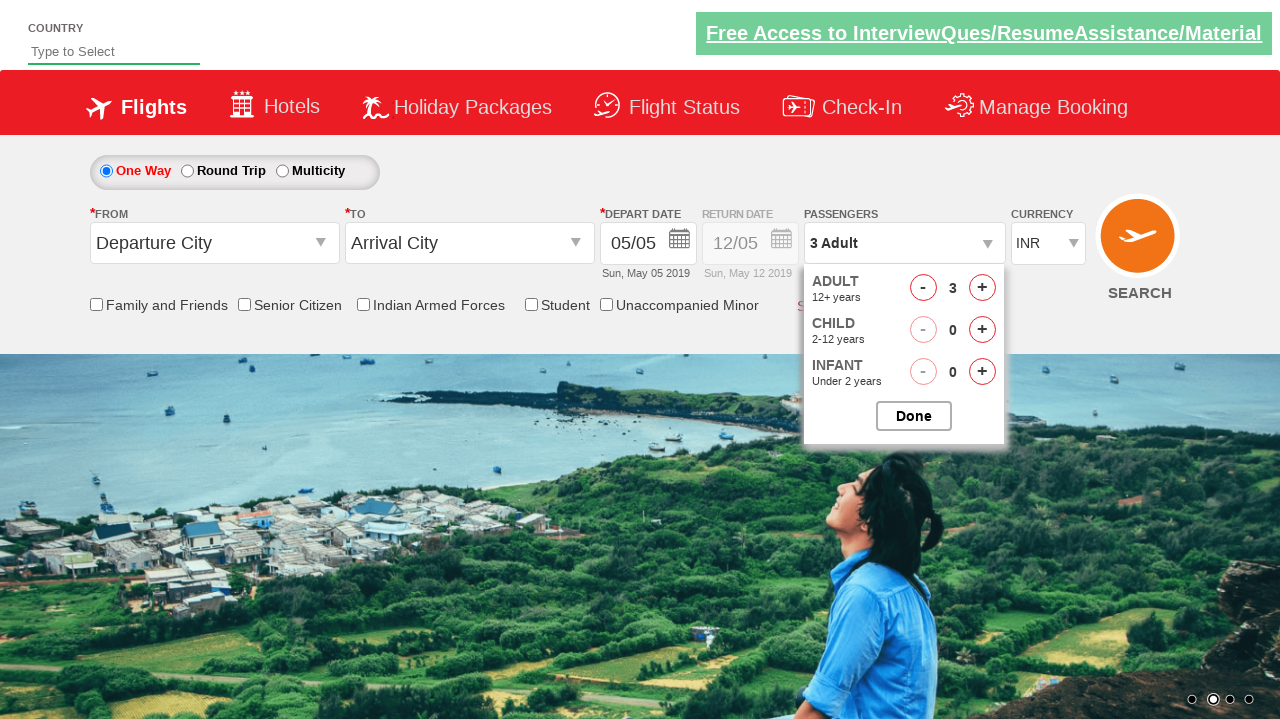

Incremented adult passenger count (iteration 3 of 4) at (982, 288) on #hrefIncAdt
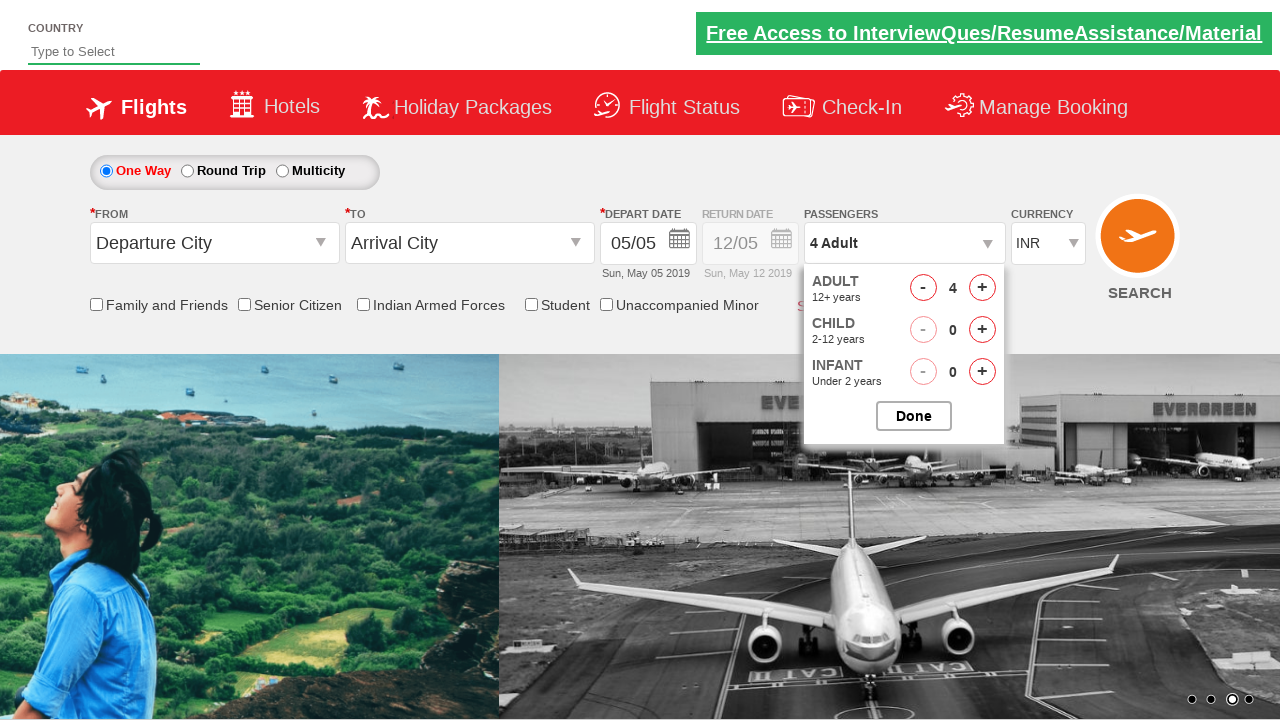

Incremented adult passenger count (iteration 4 of 4) at (982, 288) on #hrefIncAdt
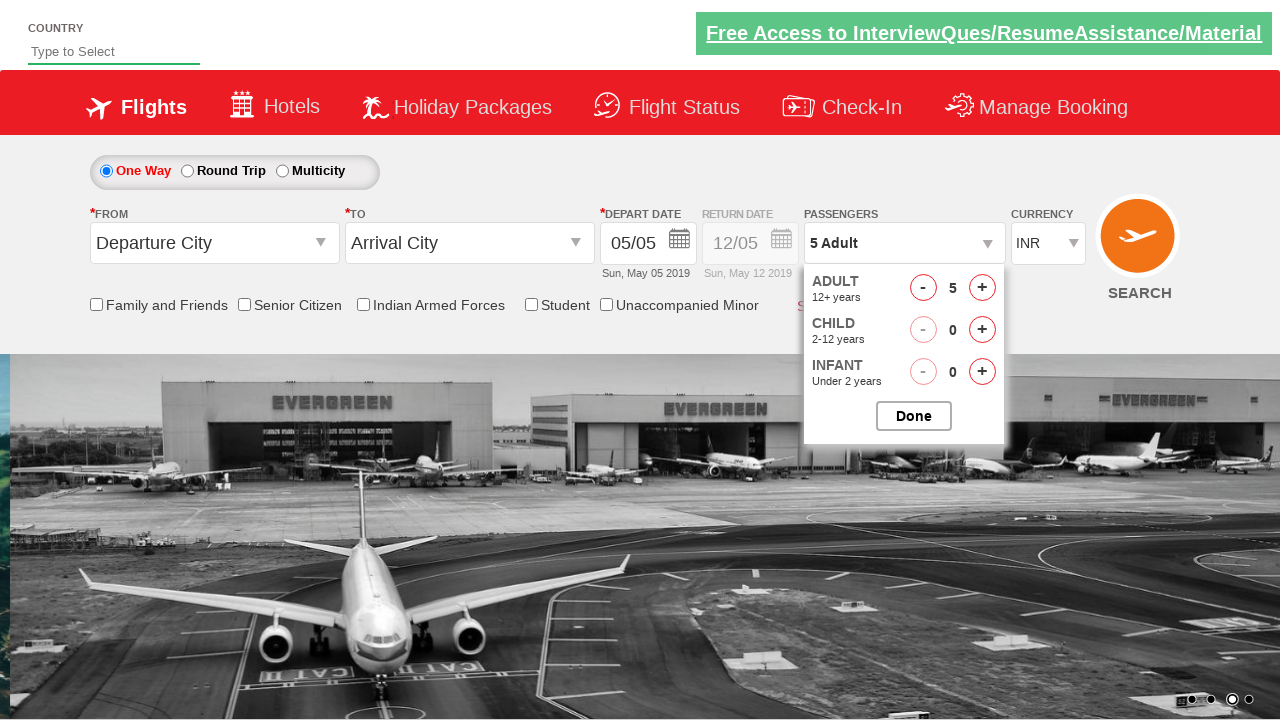

Closed the passenger options dropdown at (914, 416) on #btnclosepaxoption
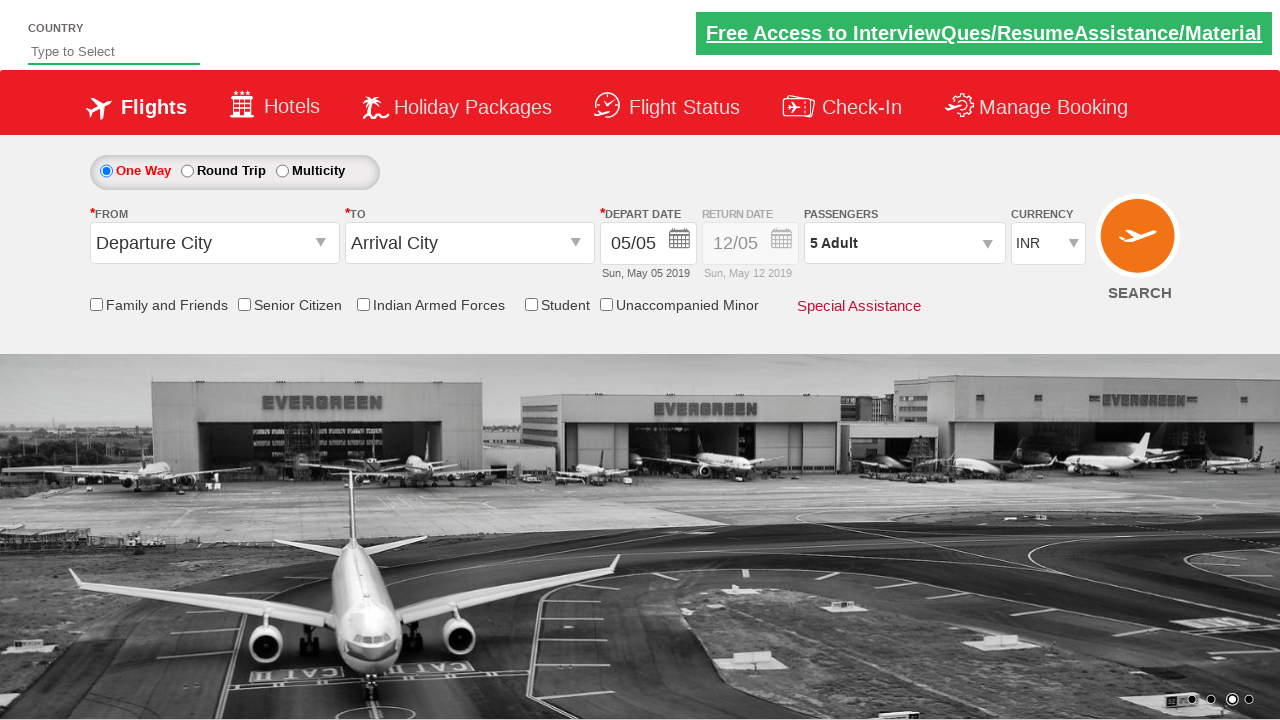

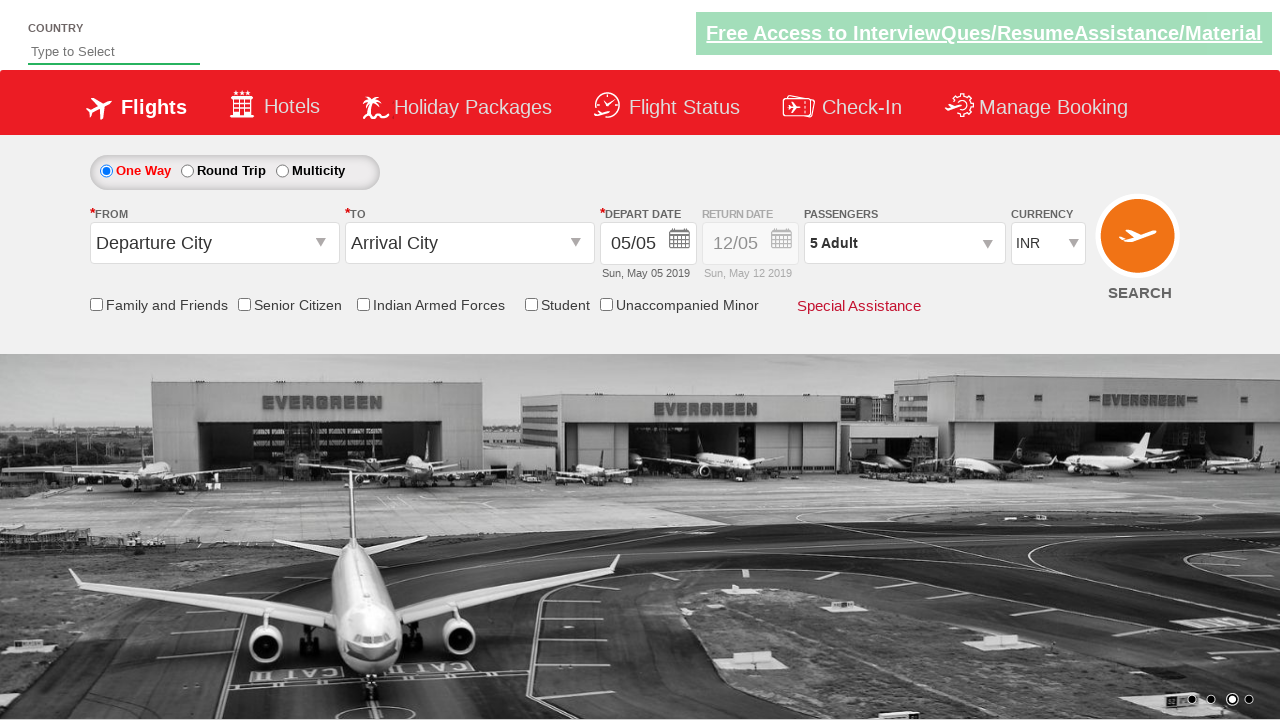